Tests mouse hover functionality by hovering over navigation menu items on a registration page

Starting URL: https://demo.automationtesting.in/Register.html

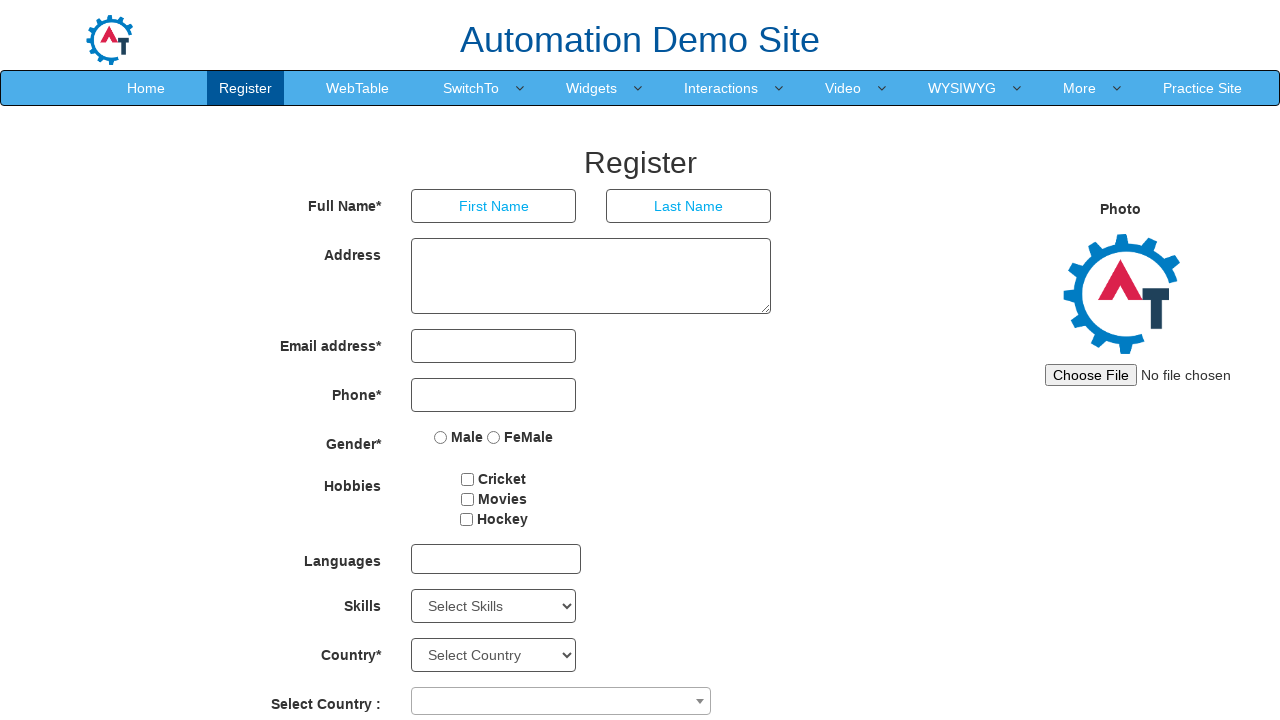

Retrieved all navigation menu items from navbar
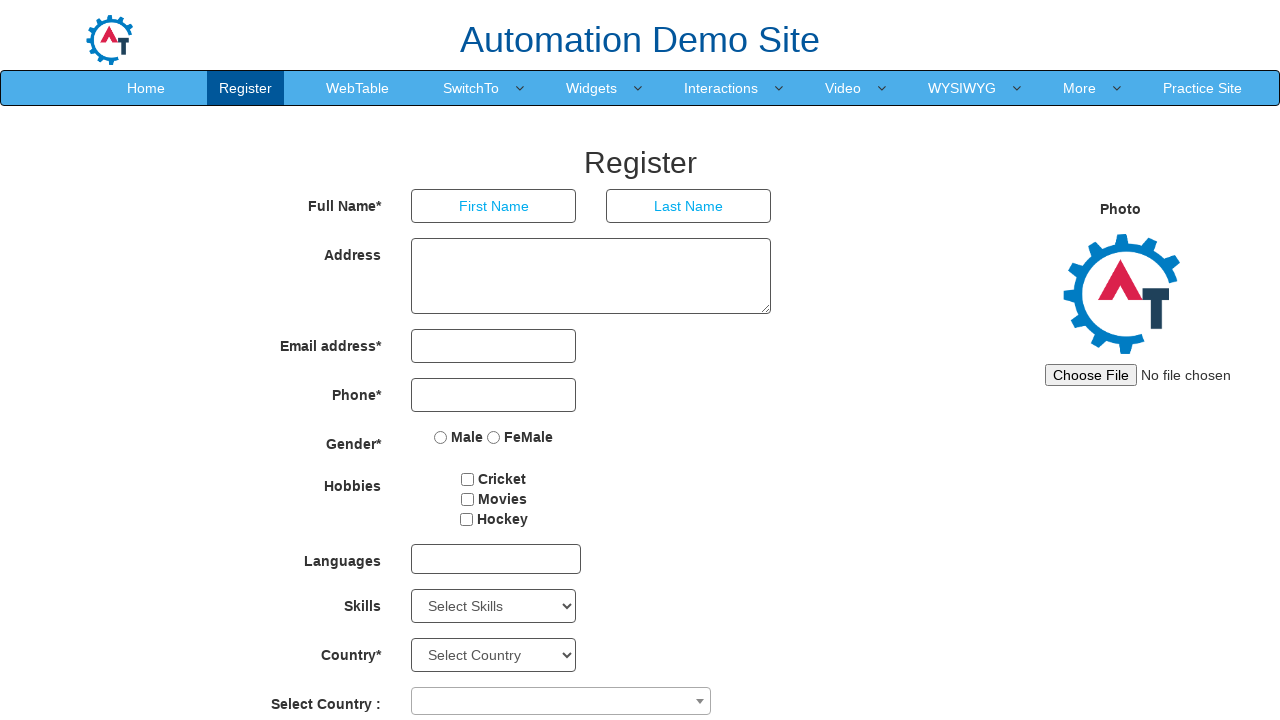

Hovered over first menu item (Home) at (146, 88) on .navbar-nav>li>a >> nth=0
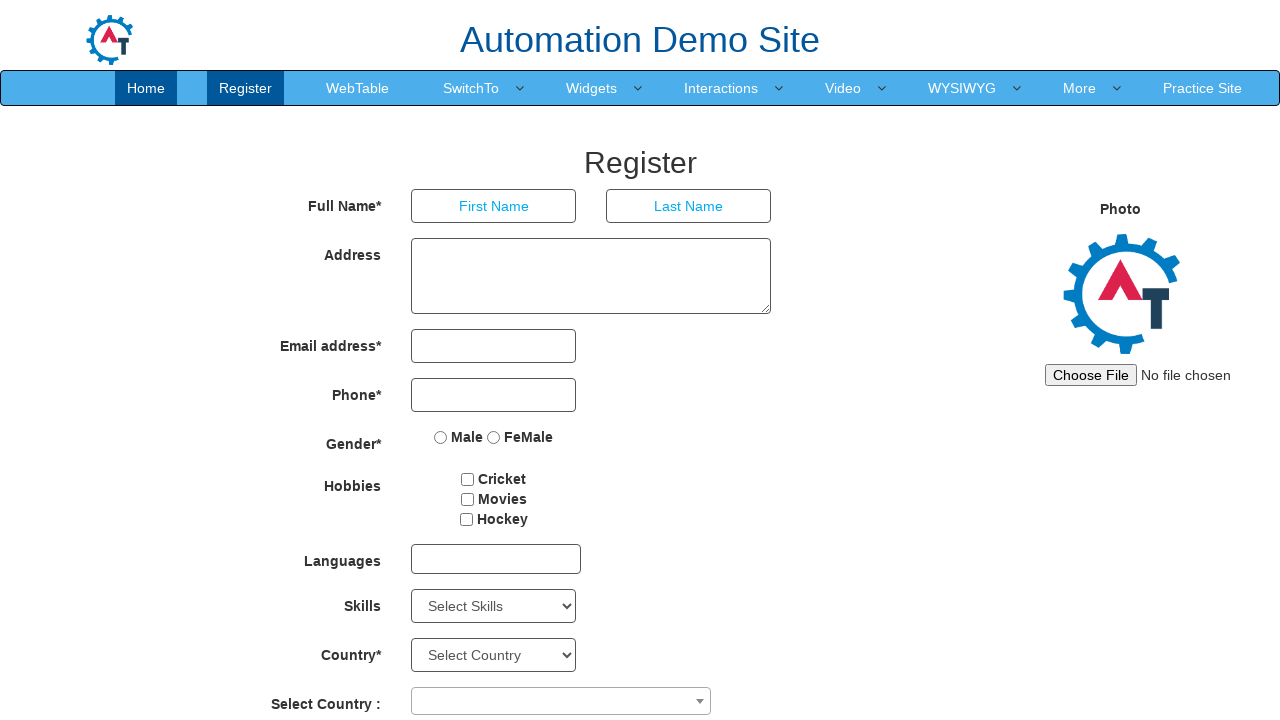

Waited 2 seconds for hover effects to render
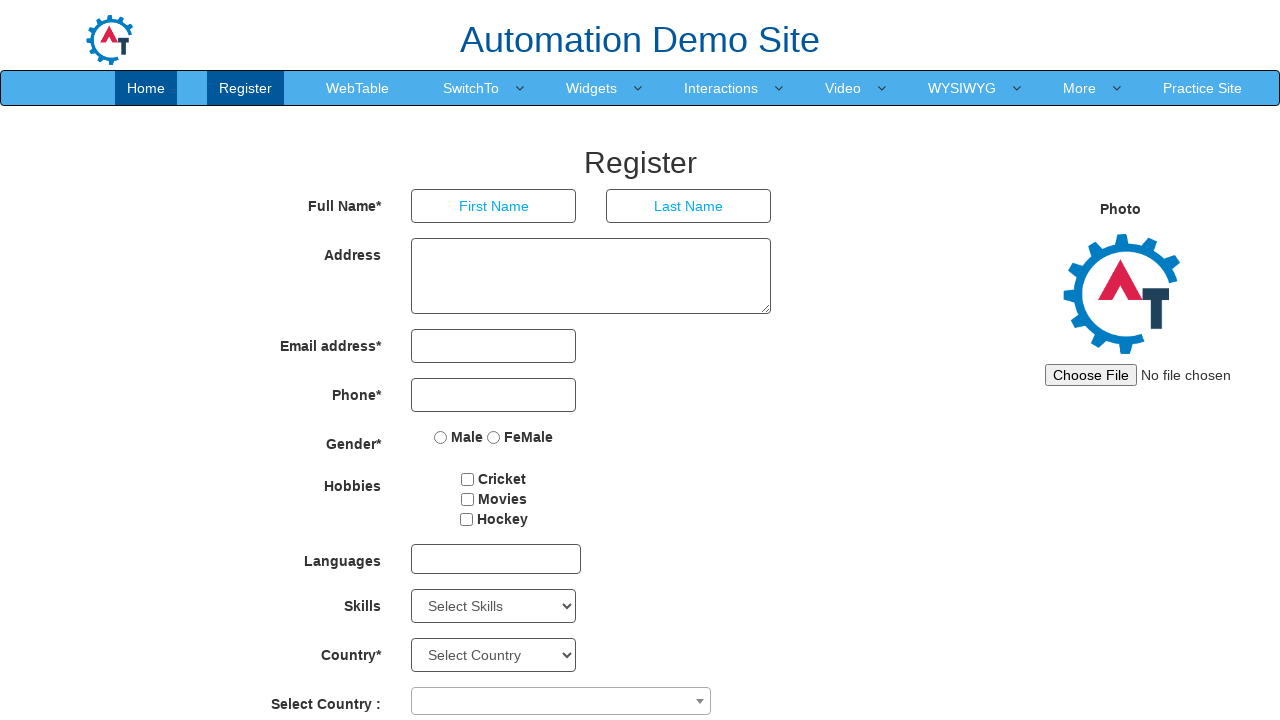

Hovered over navigation menu item at (146, 88) on .navbar-nav>li>a >> nth=0
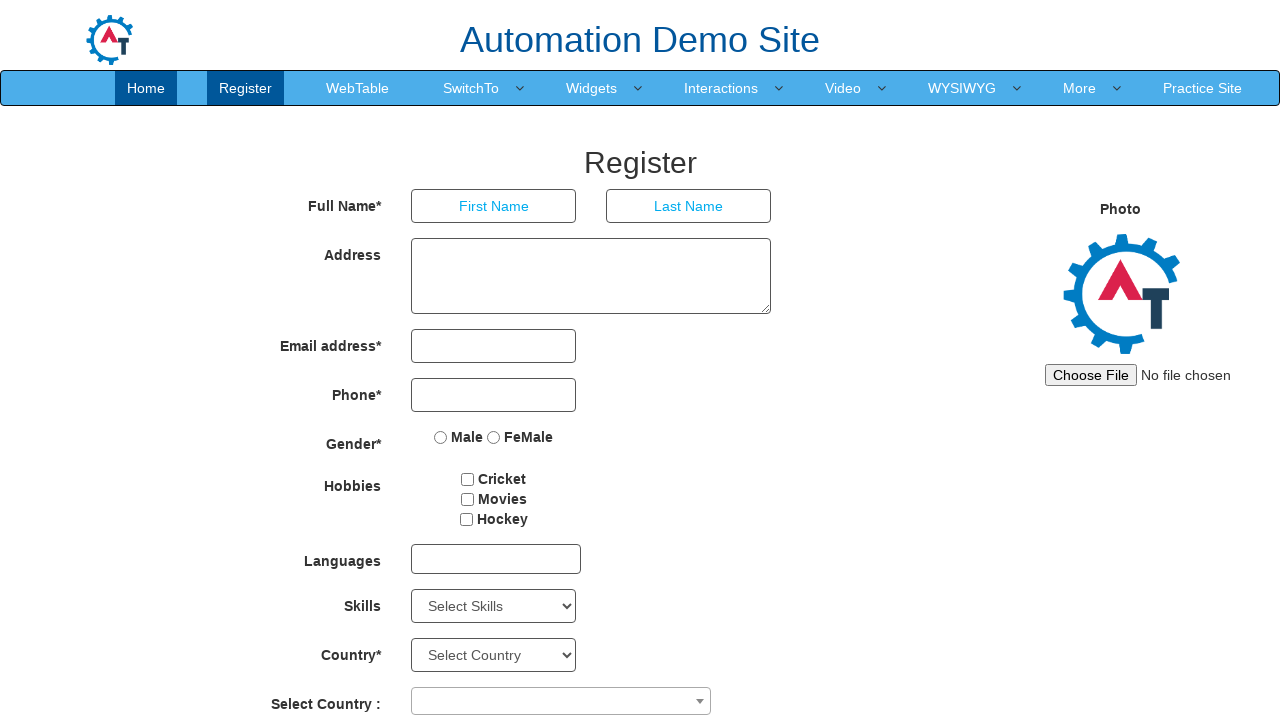

Waited 1 second for hover state to display
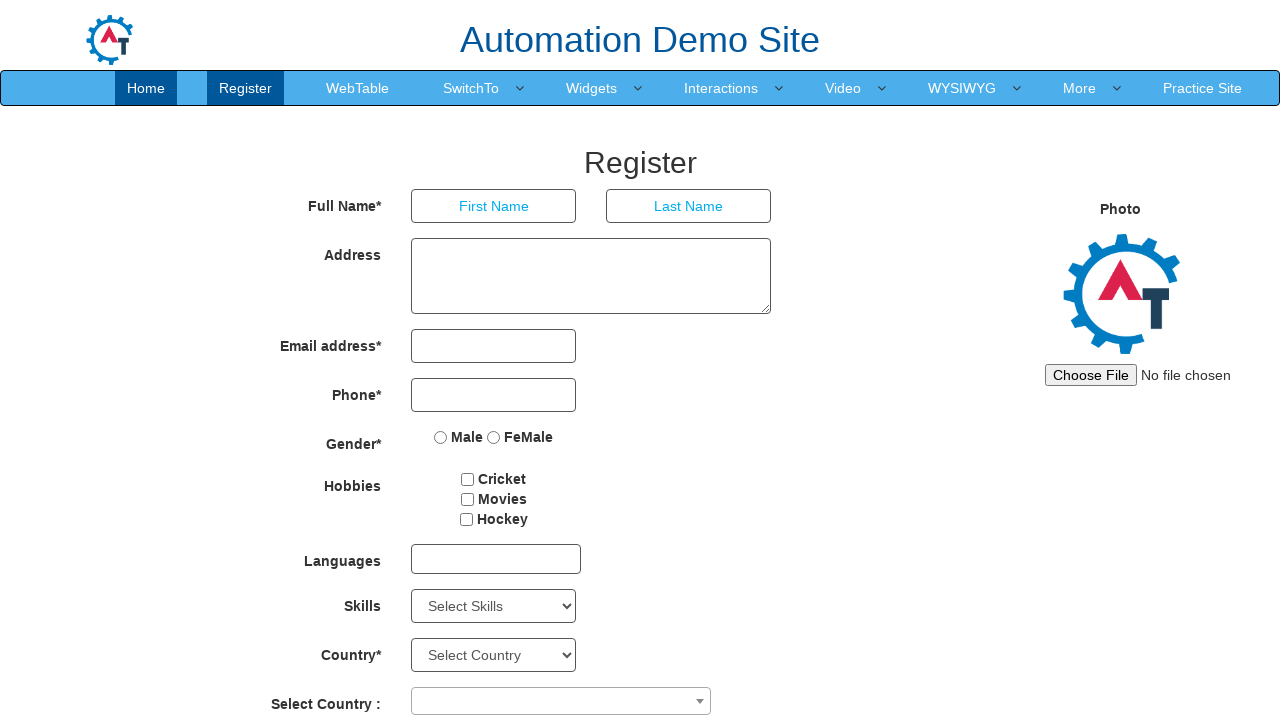

Hovered over navigation menu item at (246, 88) on .navbar-nav>li>a >> nth=1
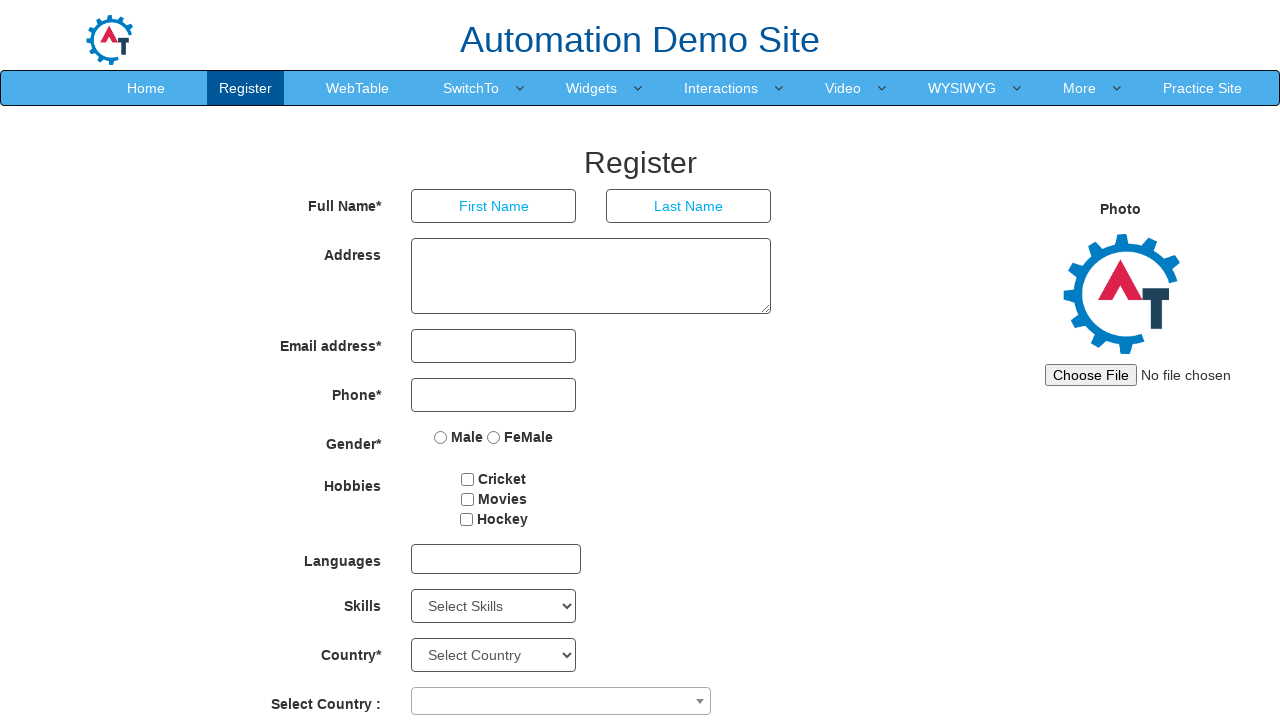

Waited 1 second for hover state to display
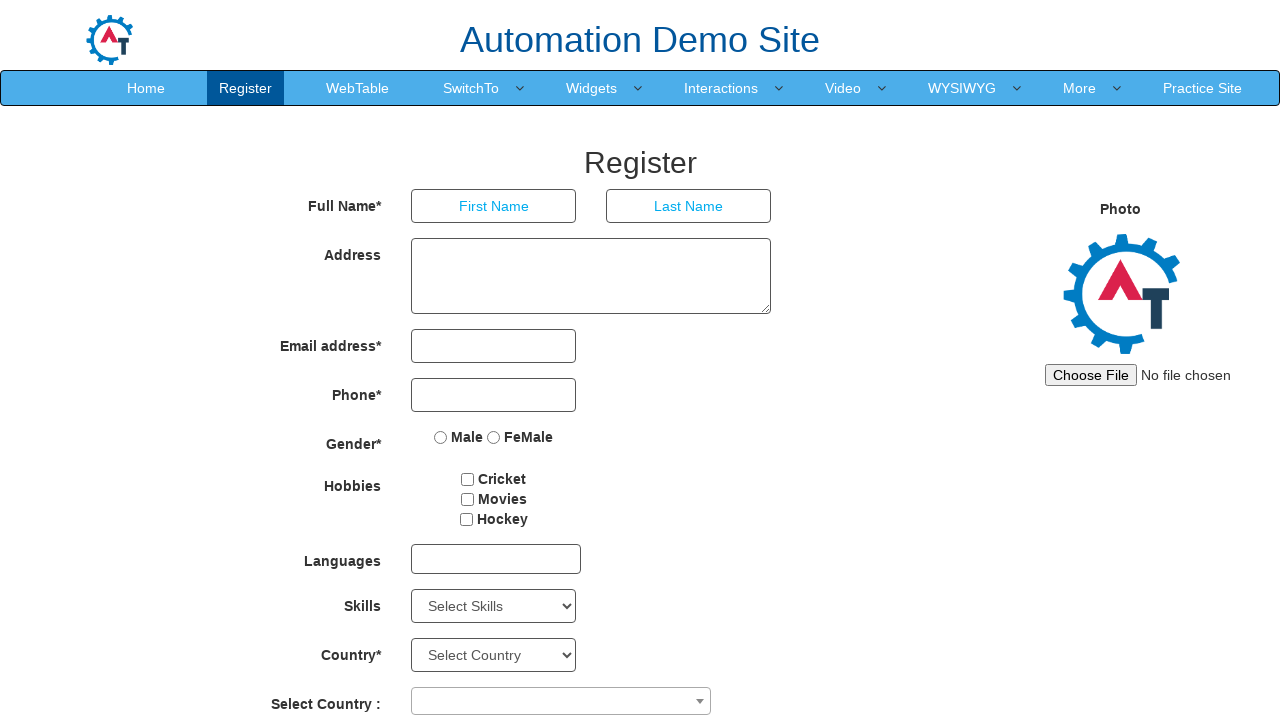

Hovered over navigation menu item at (358, 88) on .navbar-nav>li>a >> nth=2
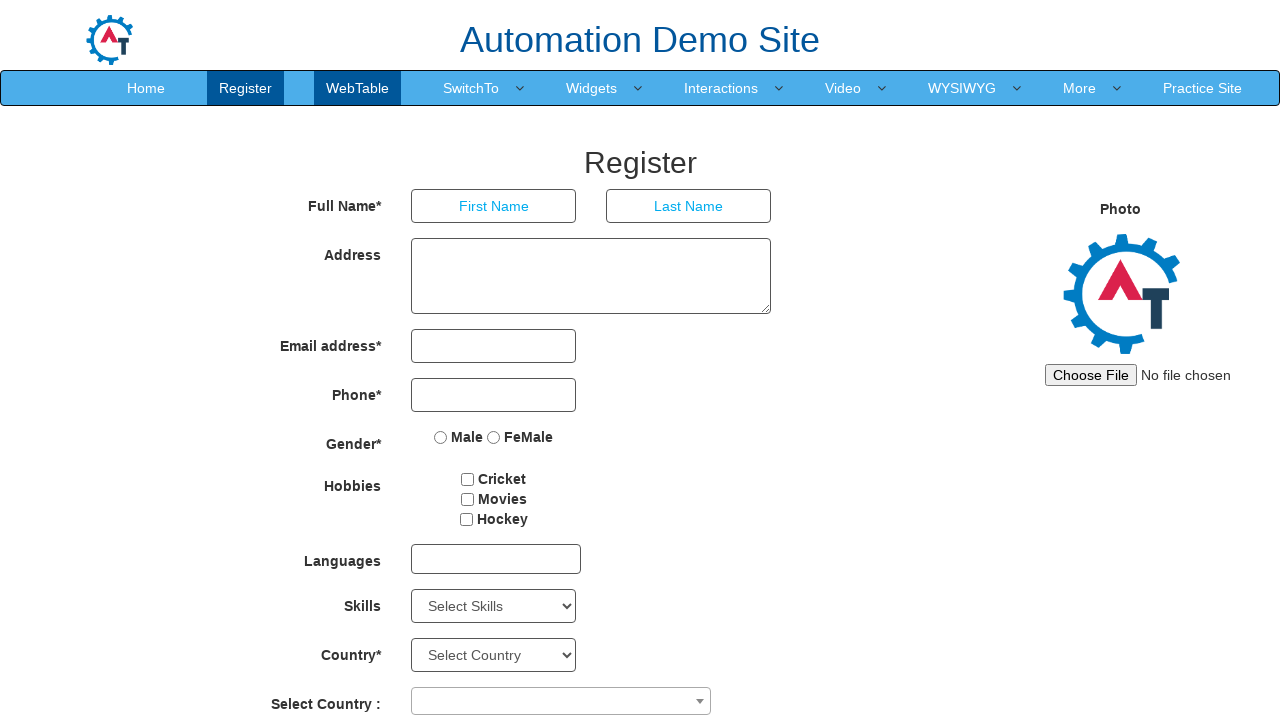

Waited 1 second for hover state to display
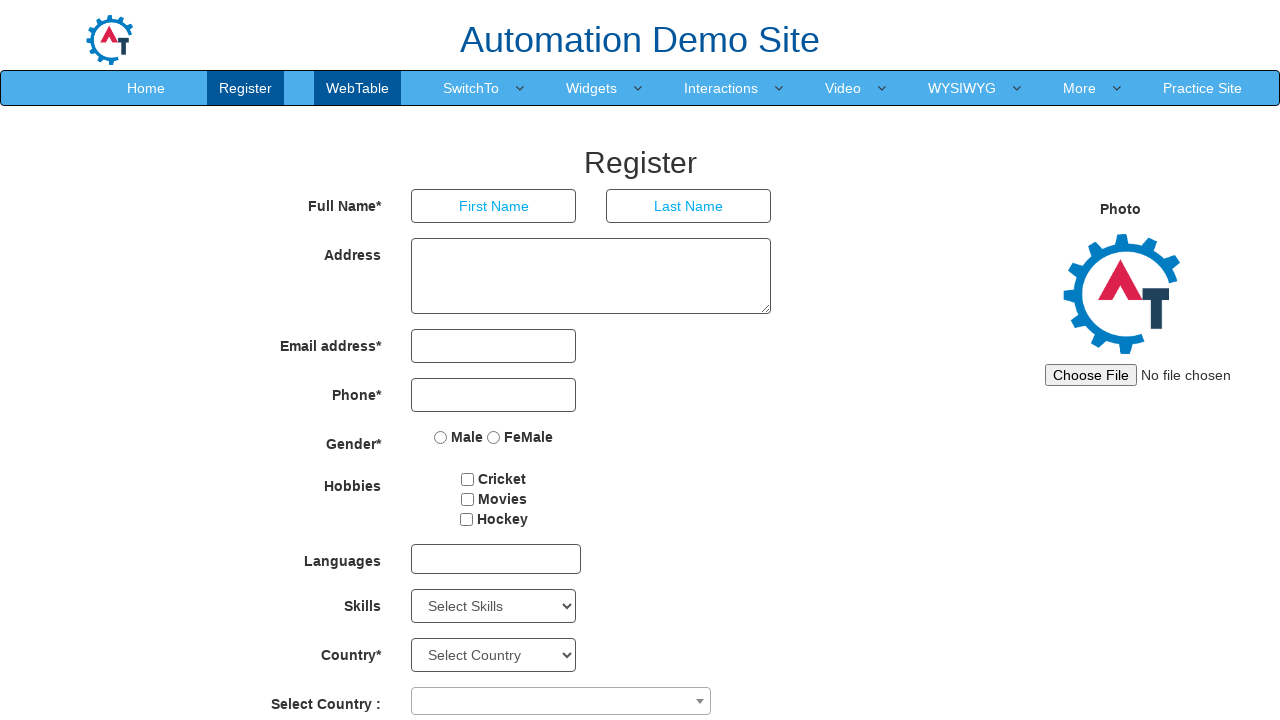

Hovered over navigation menu item at (471, 88) on .navbar-nav>li>a >> nth=3
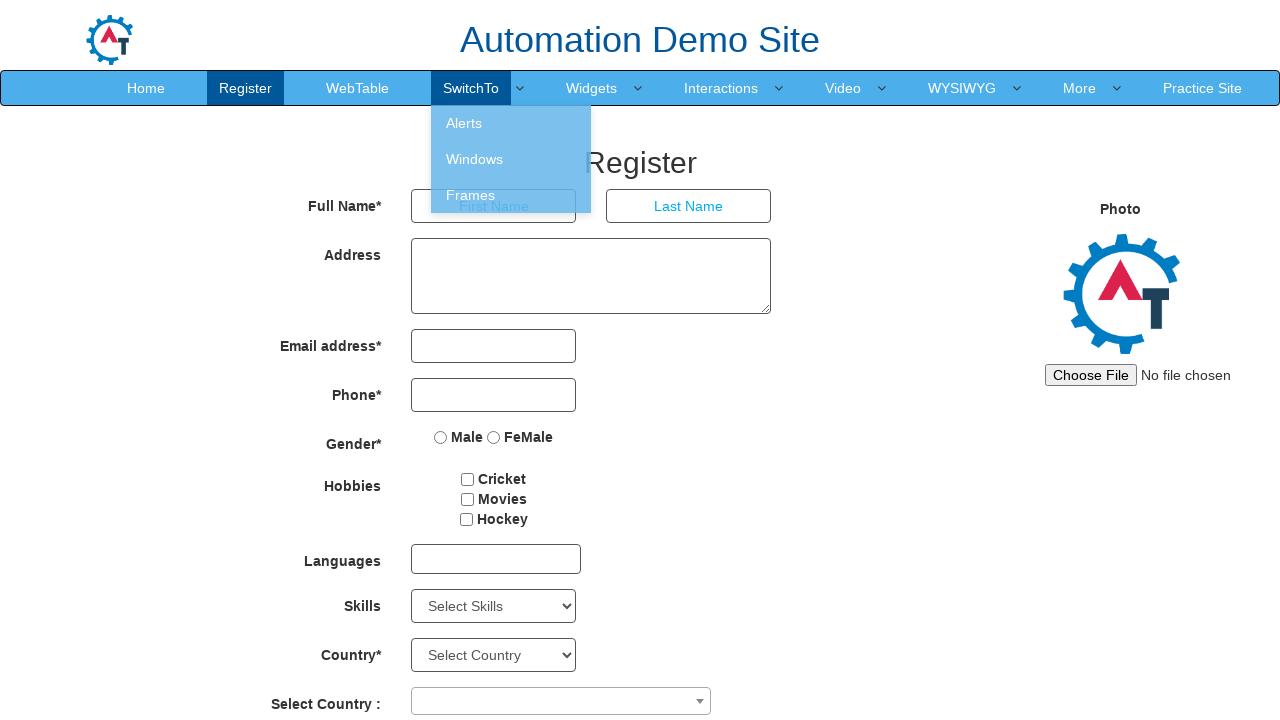

Waited 1 second for hover state to display
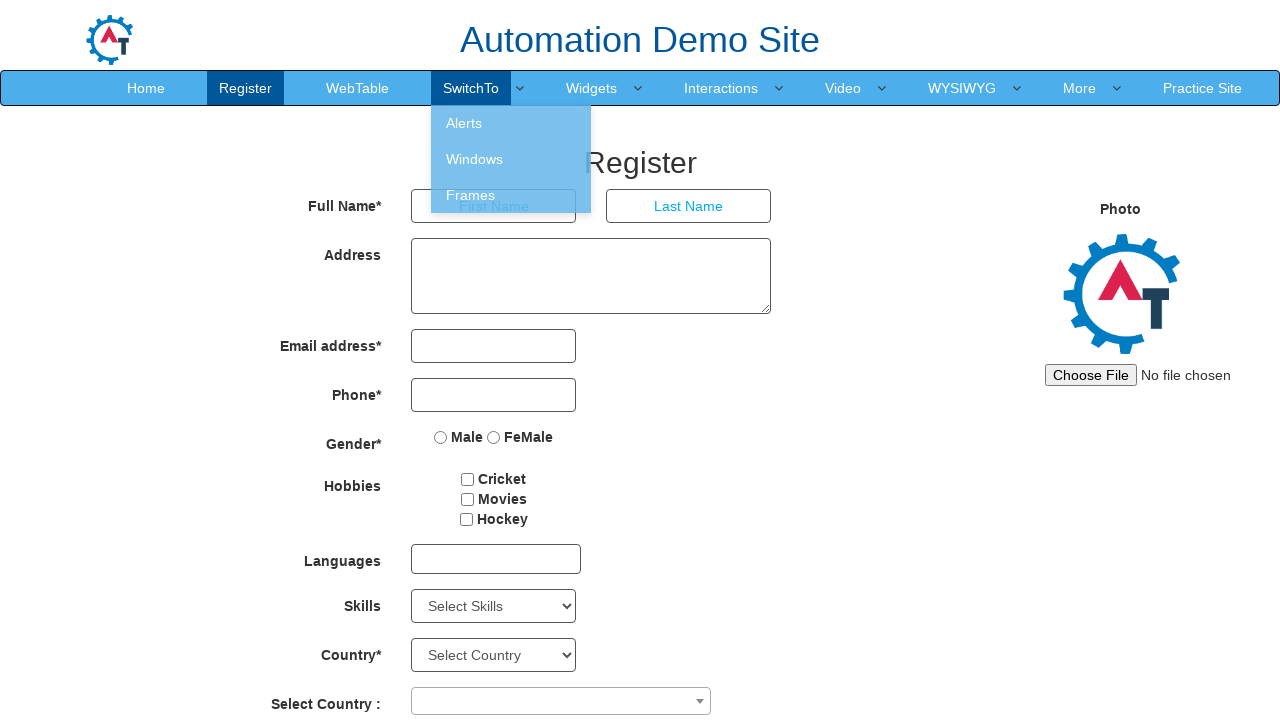

Hovered over navigation menu item at (592, 88) on .navbar-nav>li>a >> nth=4
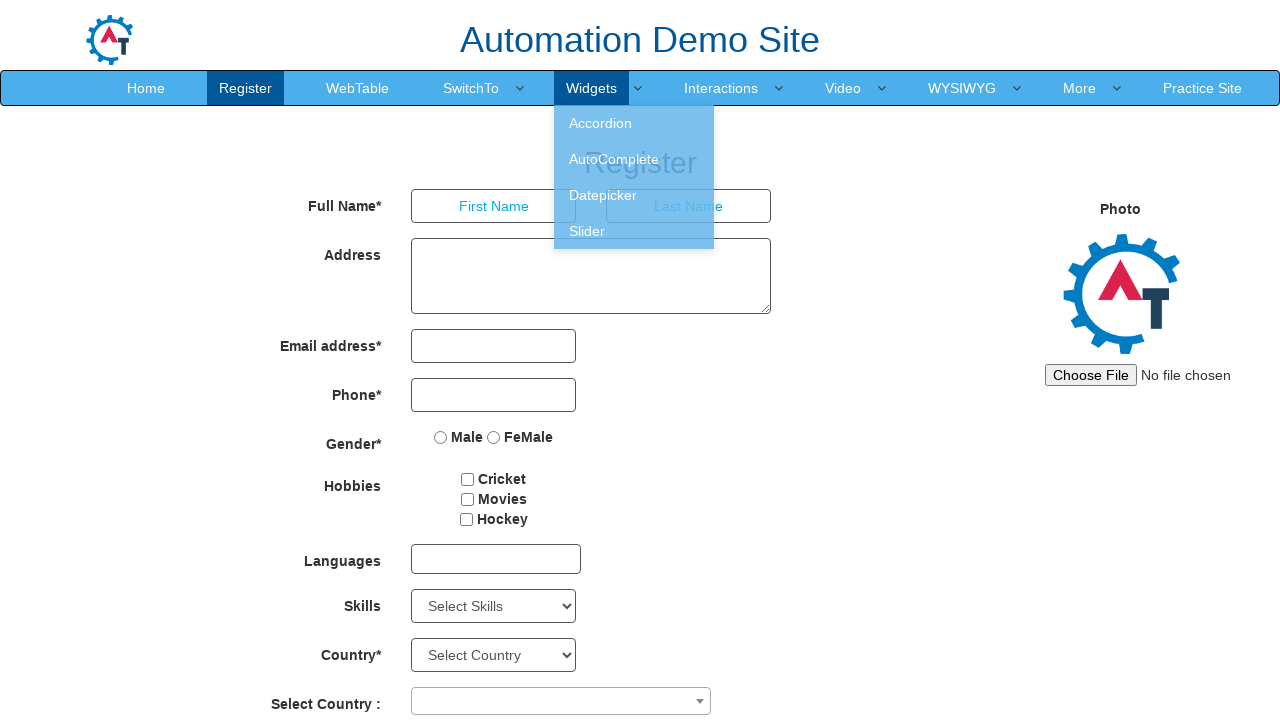

Waited 1 second for hover state to display
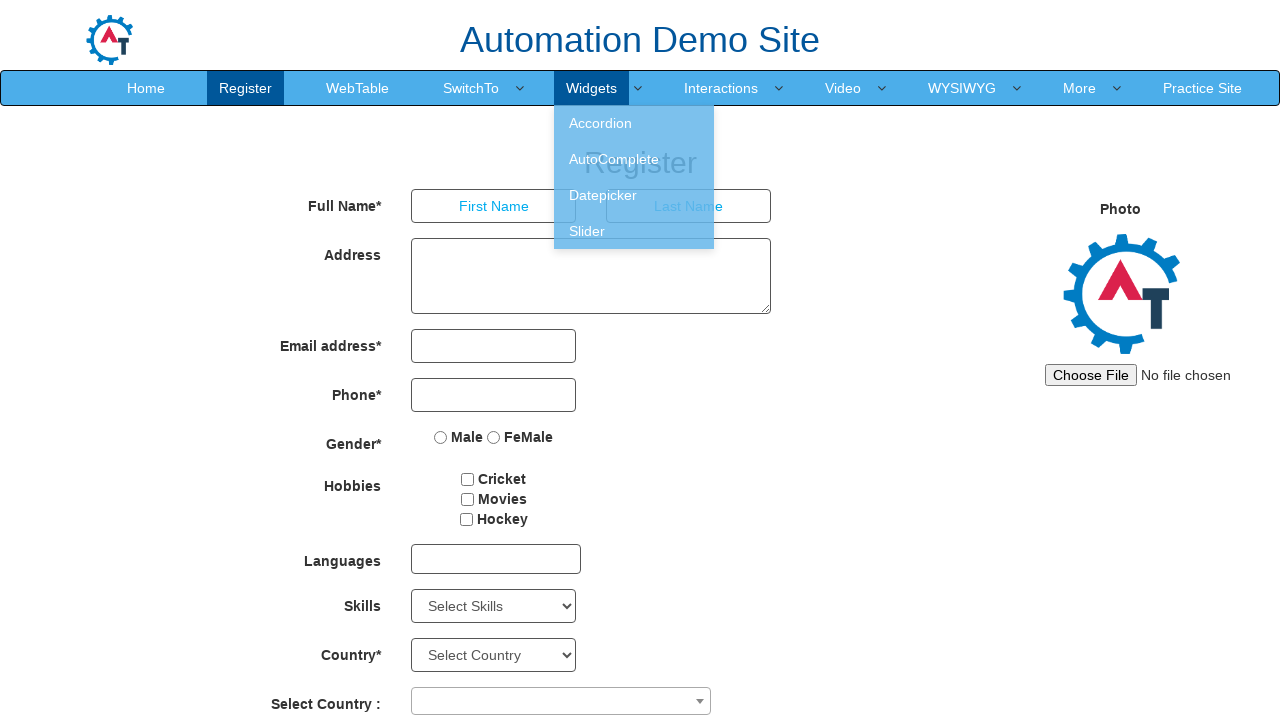

Hovered over navigation menu item at (721, 88) on .navbar-nav>li>a >> nth=5
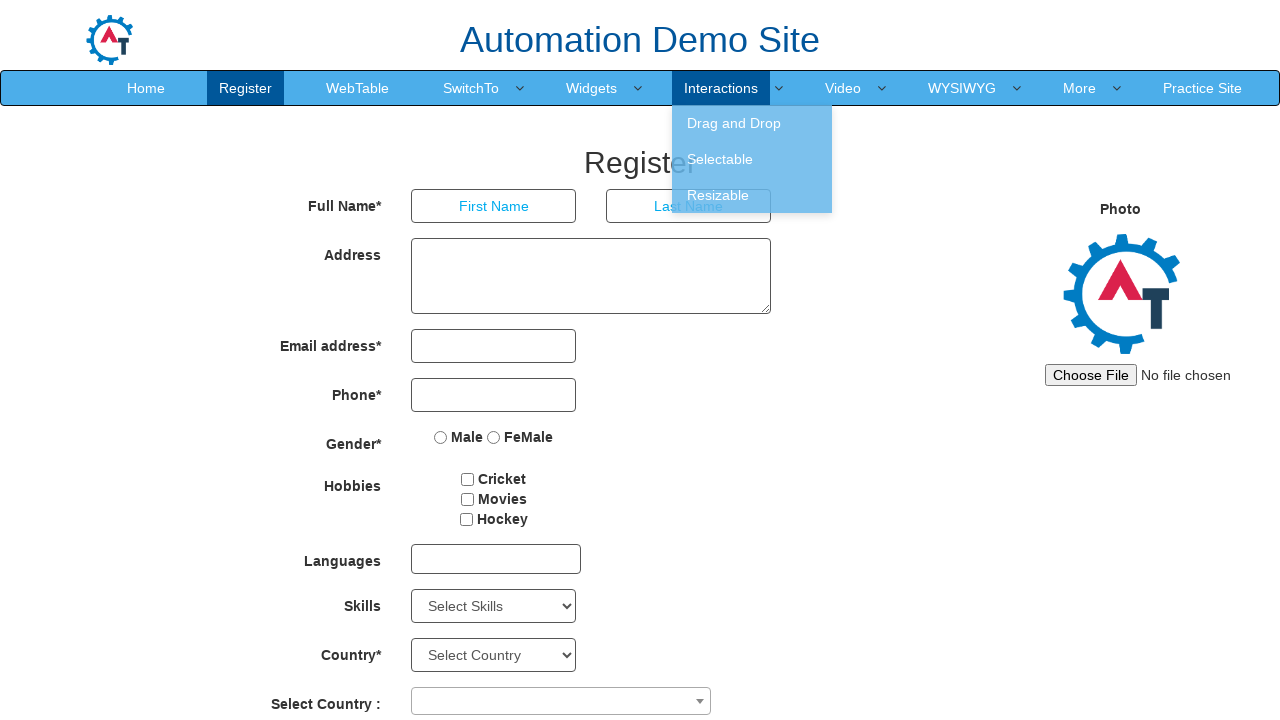

Waited 1 second for hover state to display
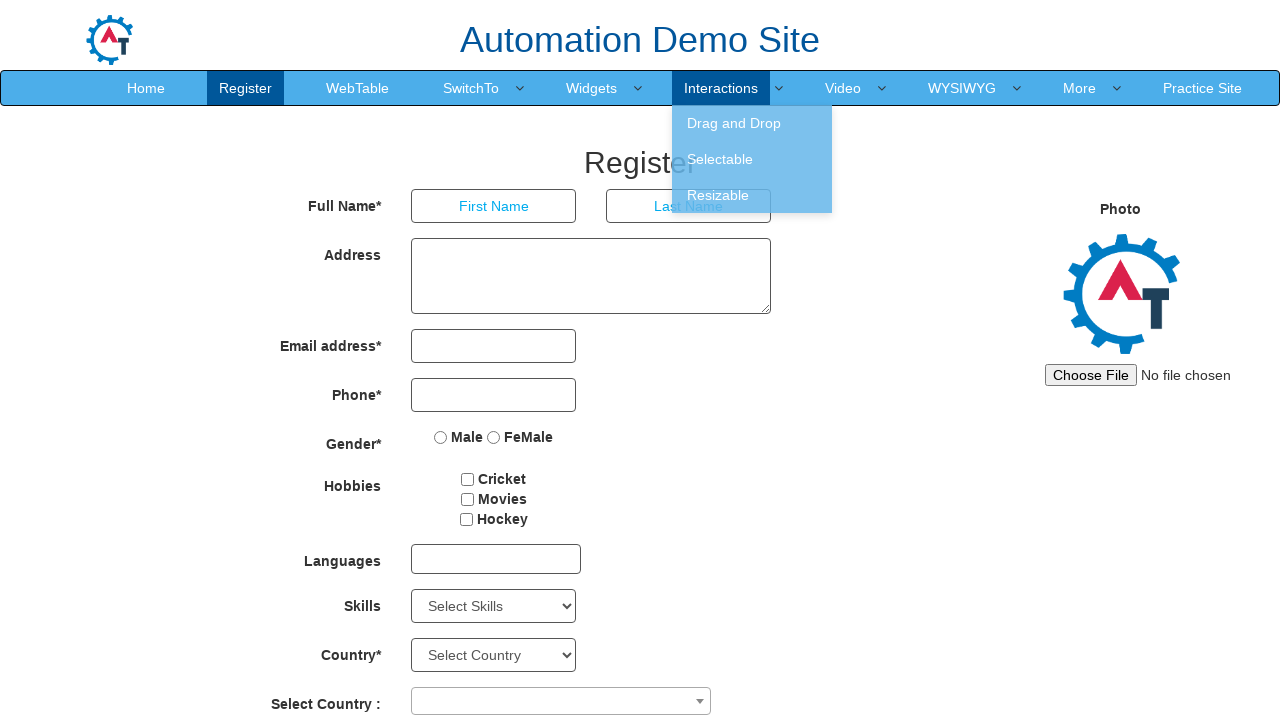

Hovered over navigation menu item at (843, 88) on .navbar-nav>li>a >> nth=6
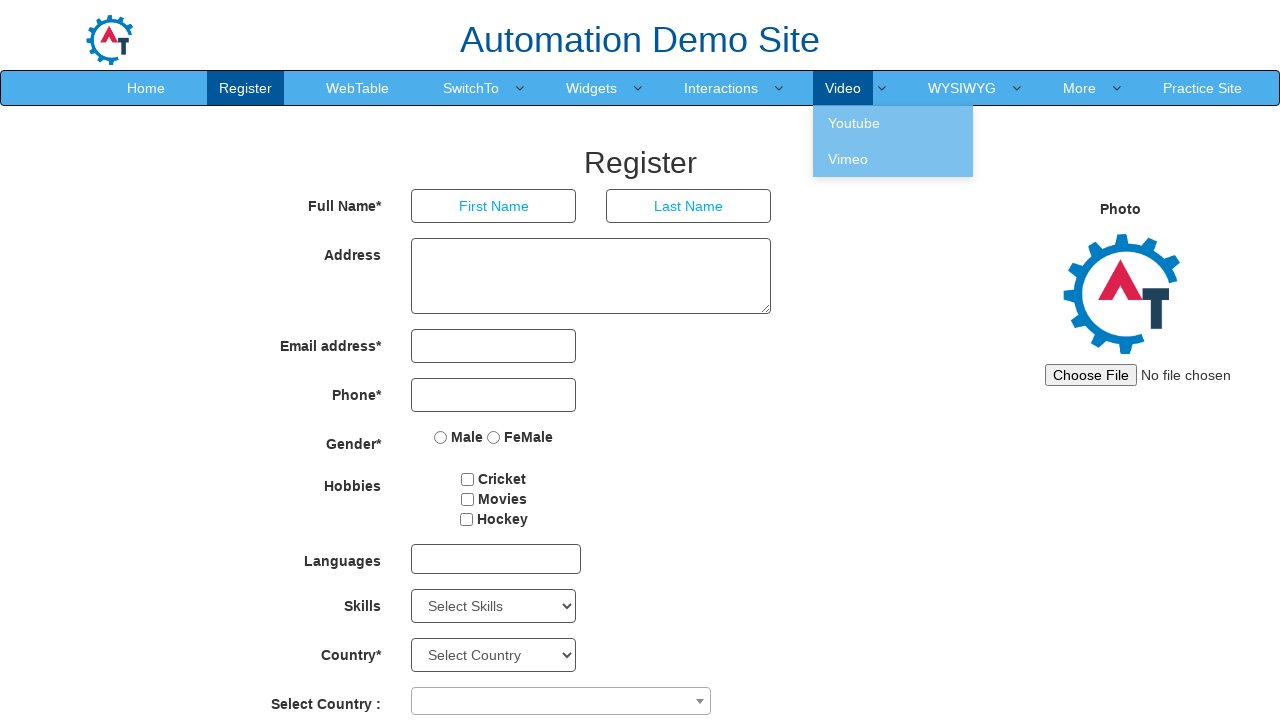

Waited 1 second for hover state to display
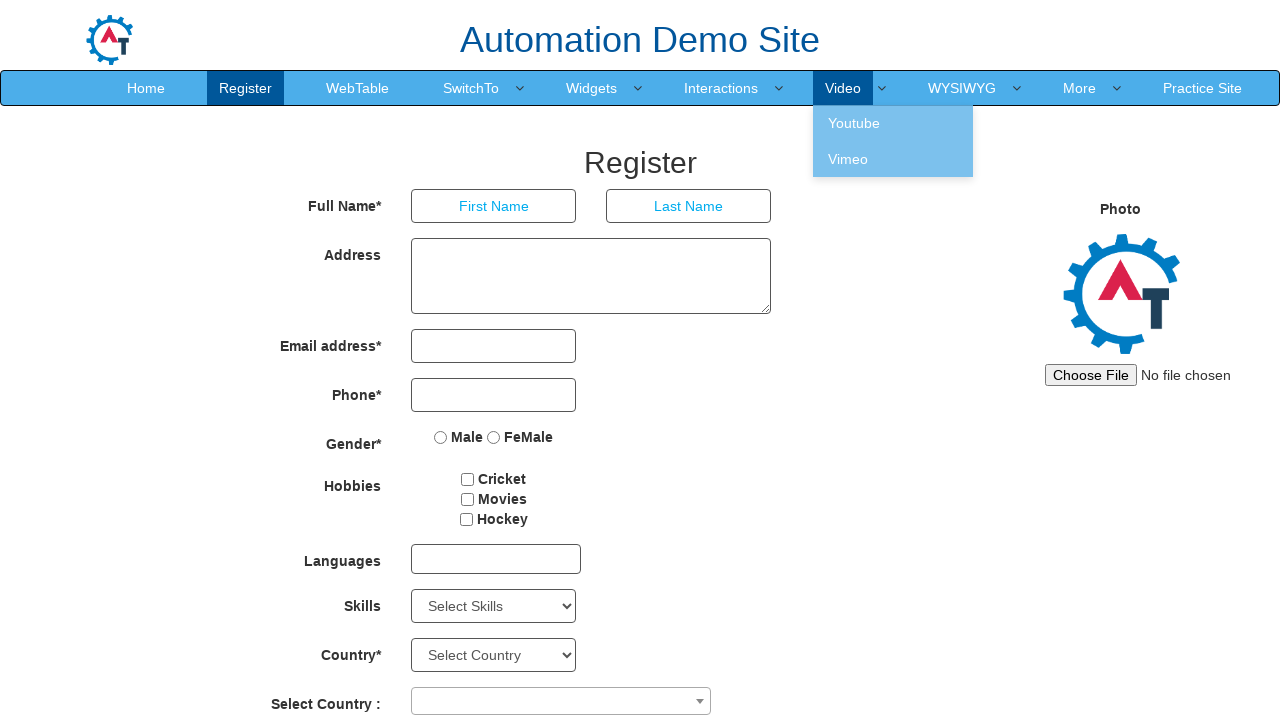

Hovered over navigation menu item at (962, 88) on .navbar-nav>li>a >> nth=7
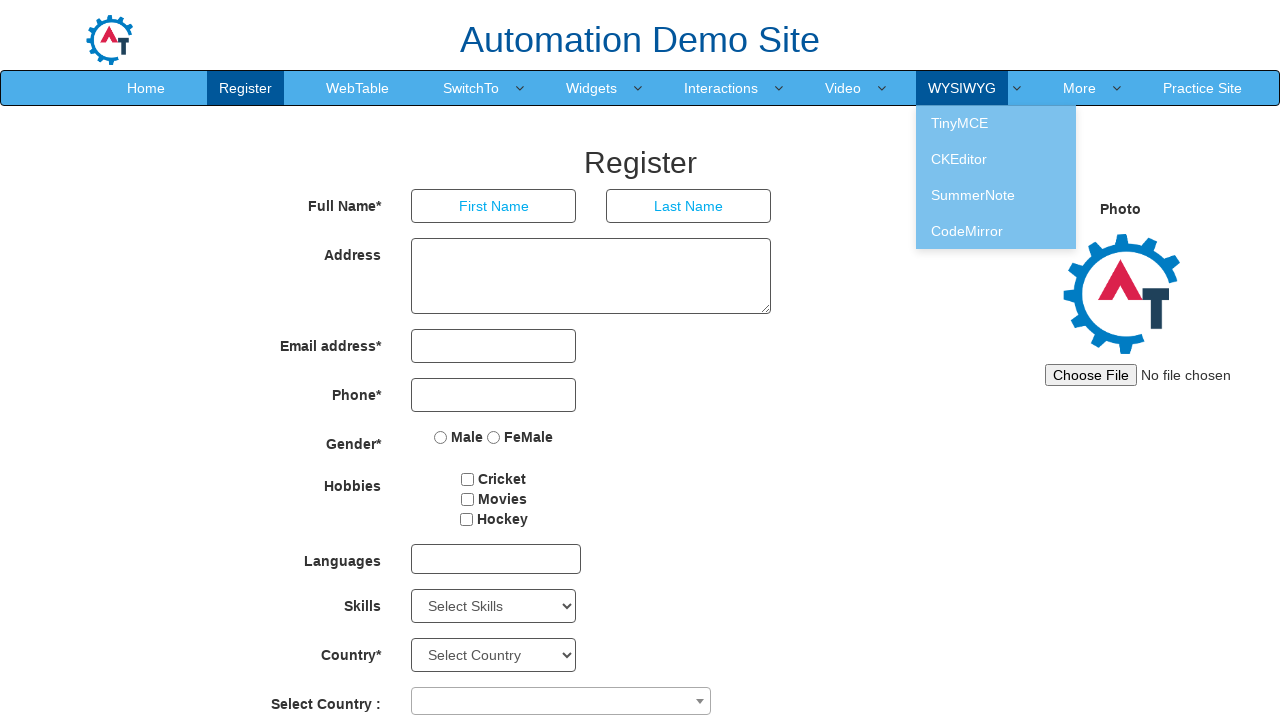

Waited 1 second for hover state to display
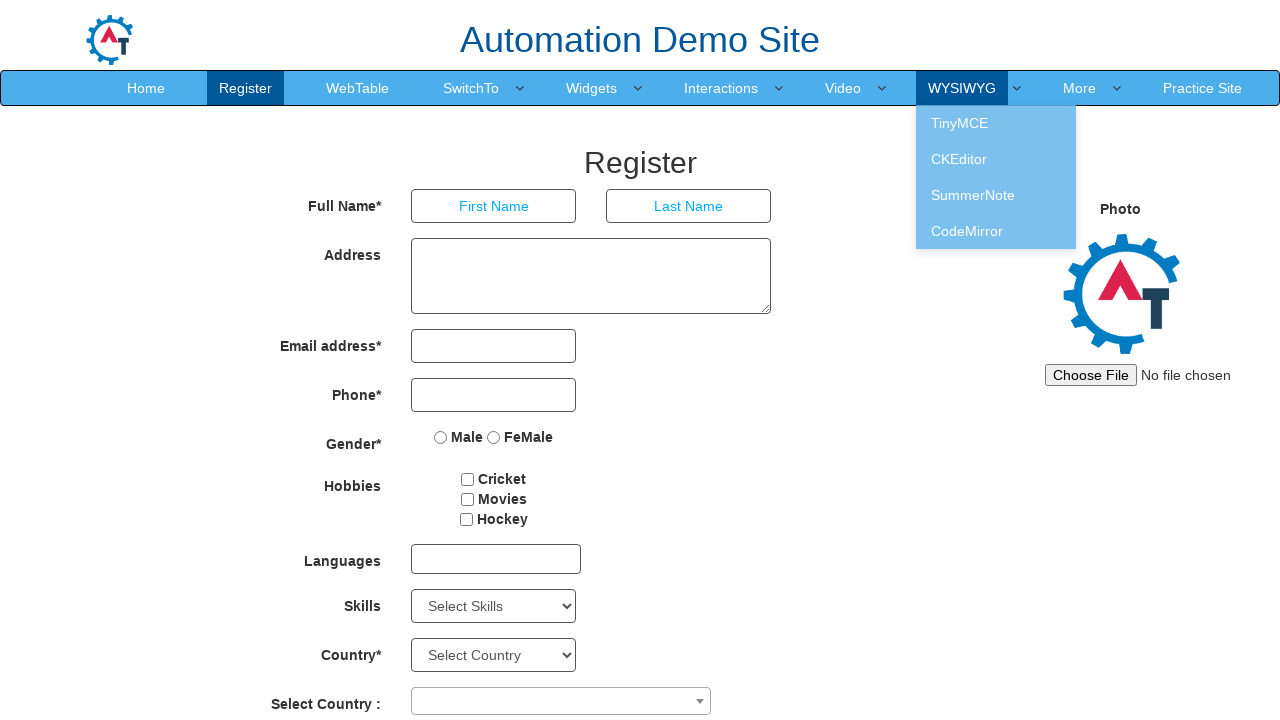

Hovered over navigation menu item at (1080, 88) on .navbar-nav>li>a >> nth=8
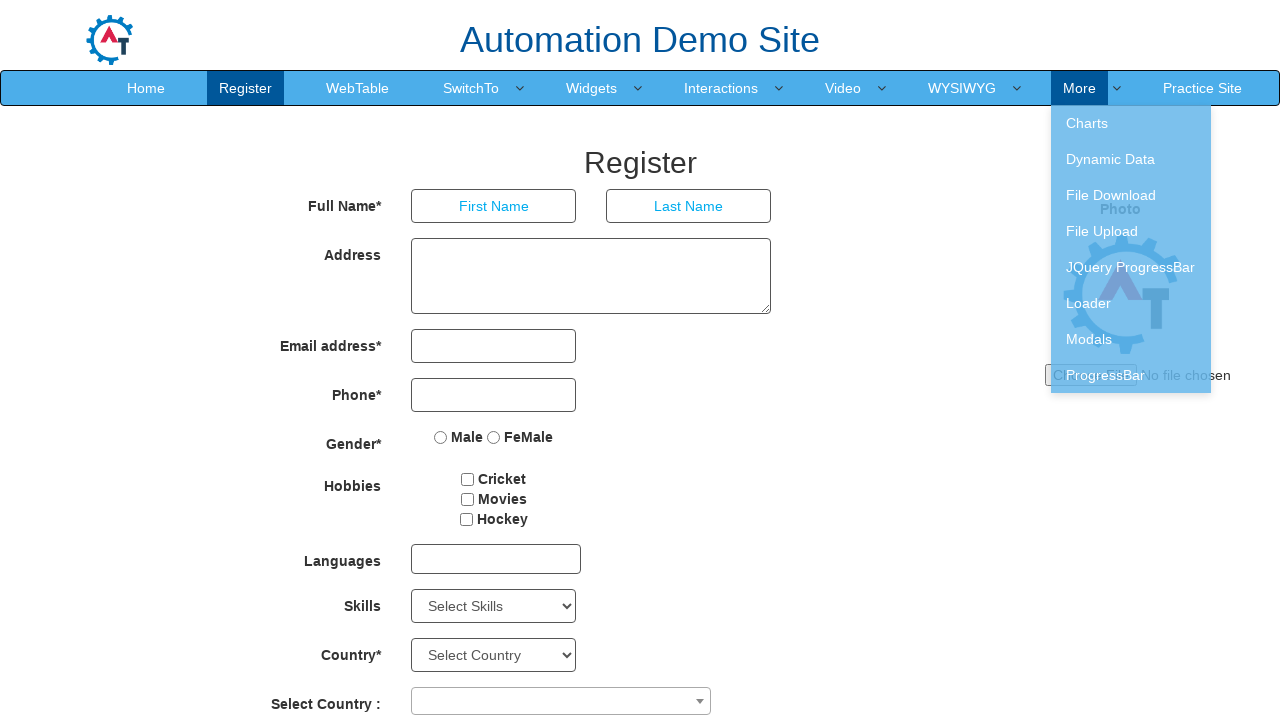

Waited 1 second for hover state to display
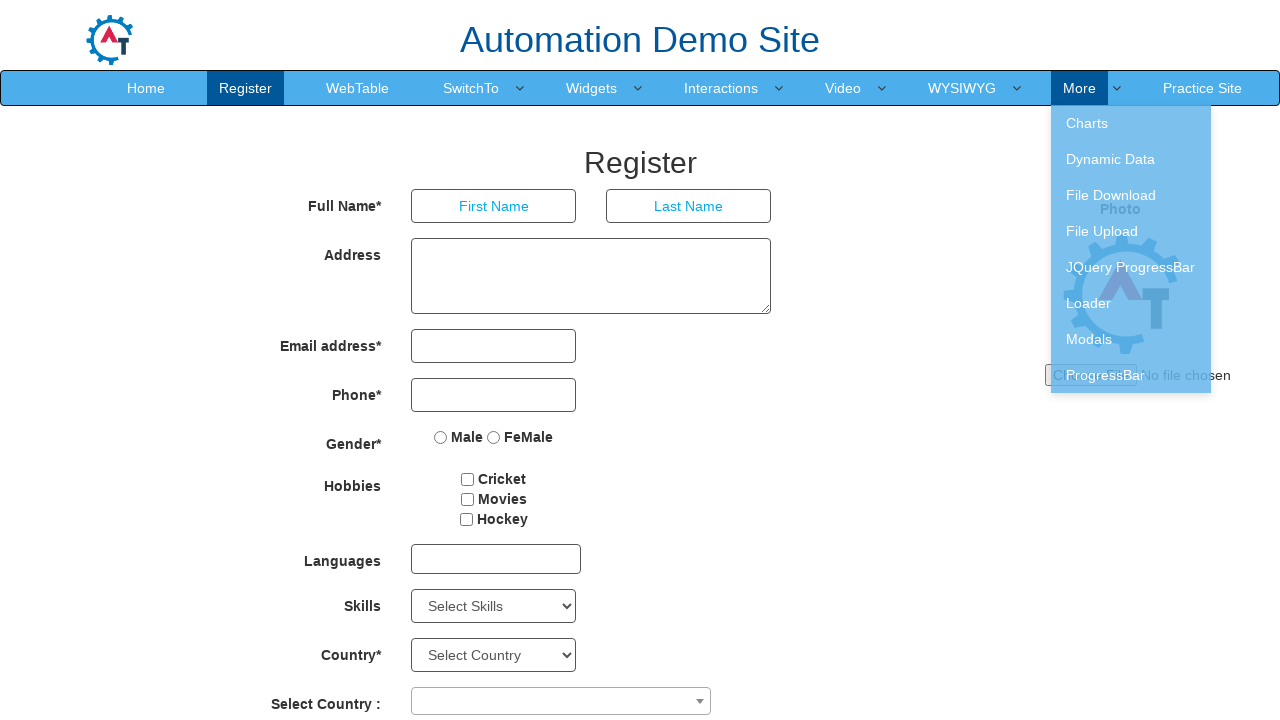

Hovered over navigation menu item at (1202, 88) on .navbar-nav>li>a >> nth=9
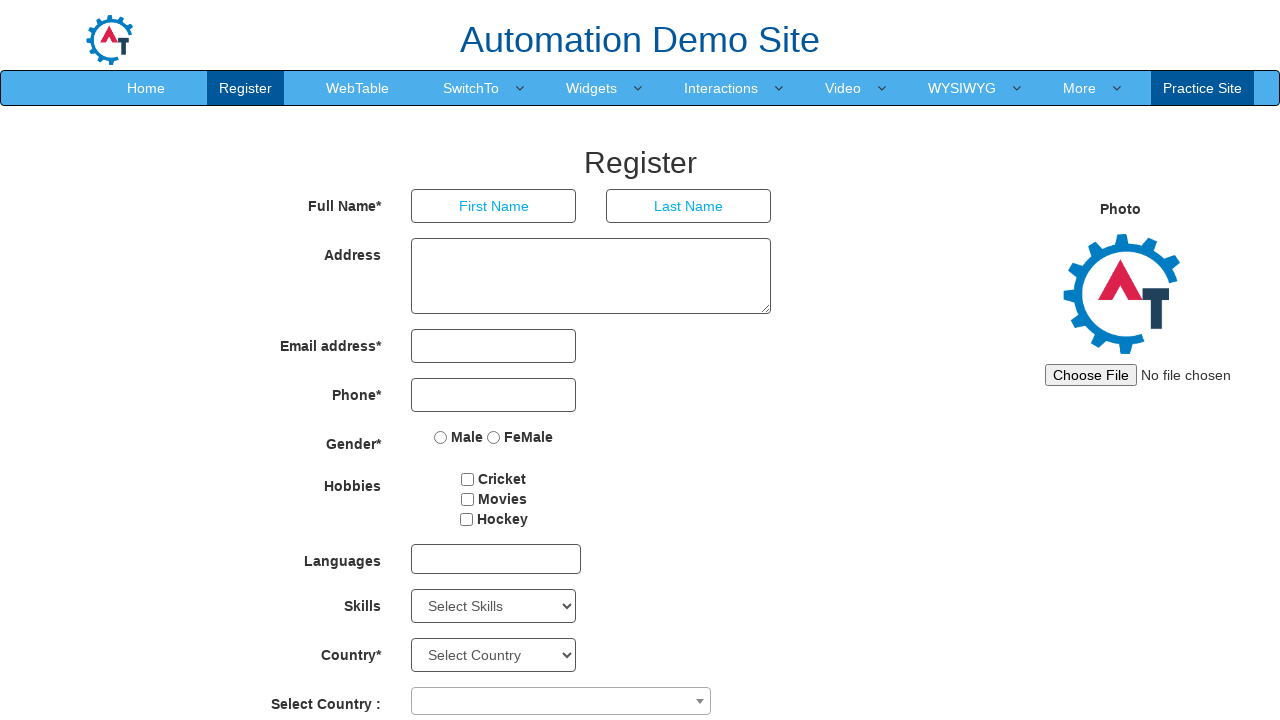

Waited 1 second for hover state to display
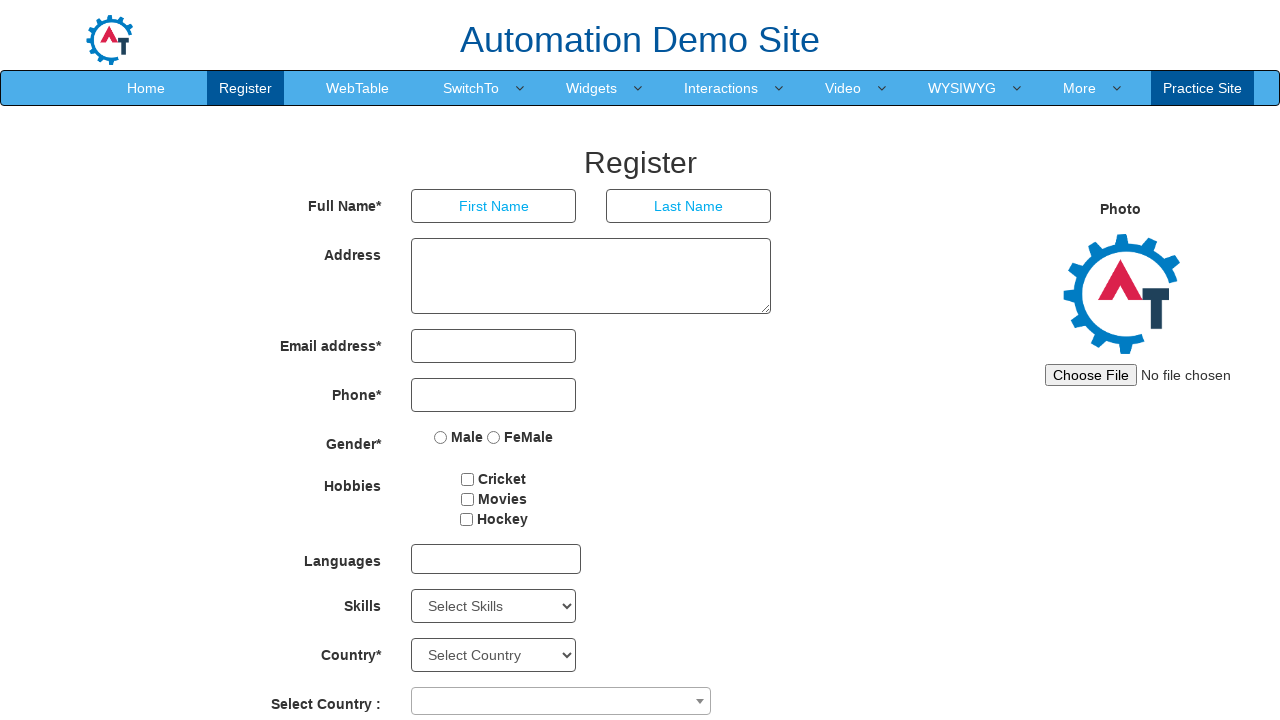

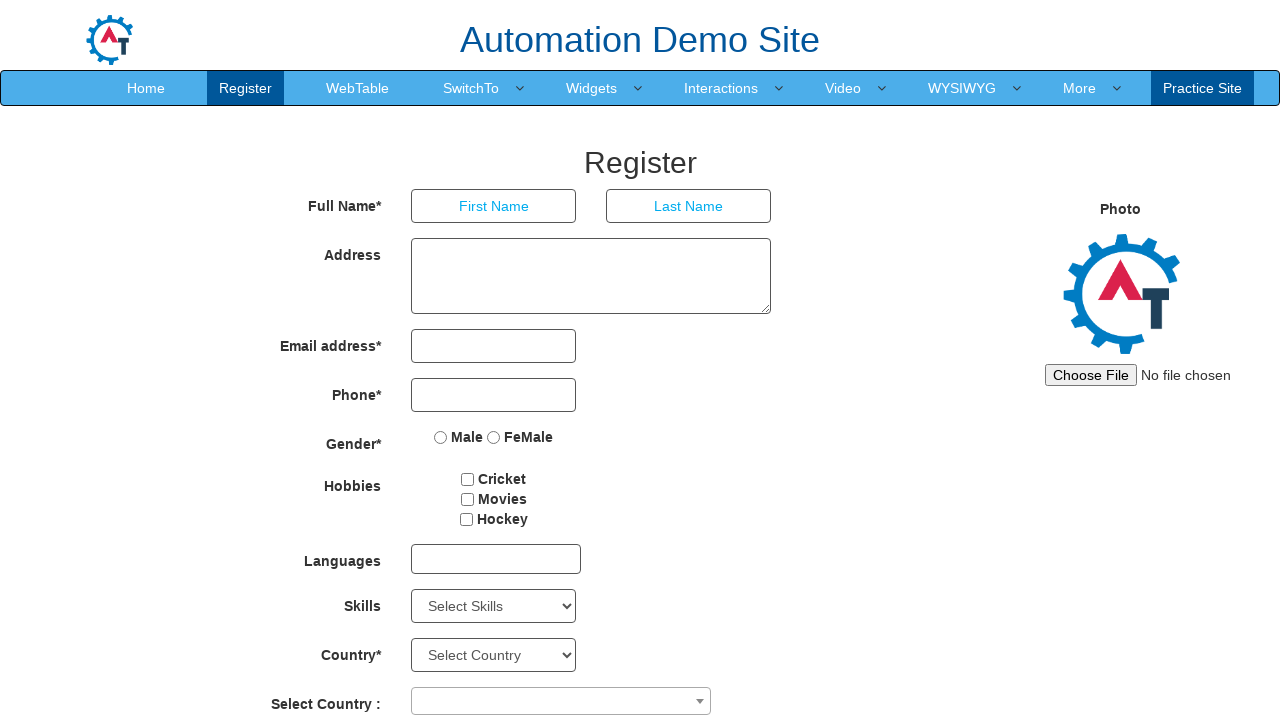